Waits for a price to drop to an acceptable level, books when the price is right, solves a math problem, and submits the answer

Starting URL: http://suninjuly.github.io/explicit_wait2.html

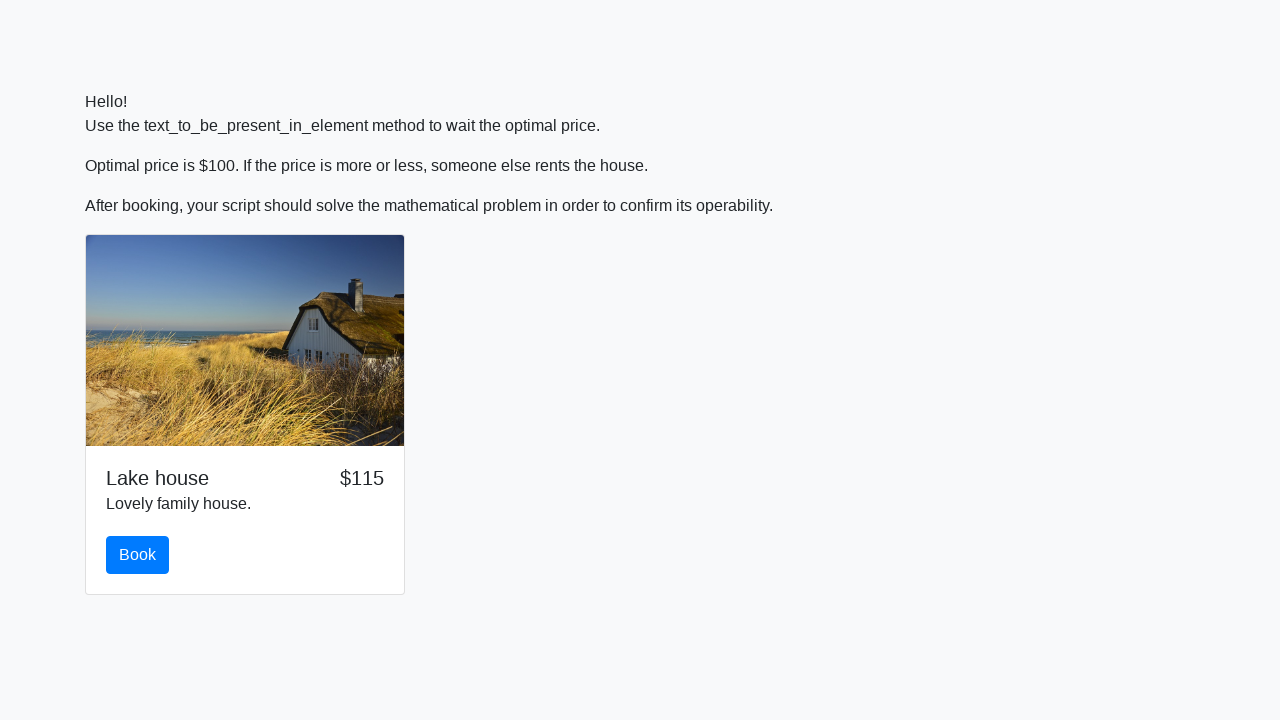

Waited for price to drop to $100 or less
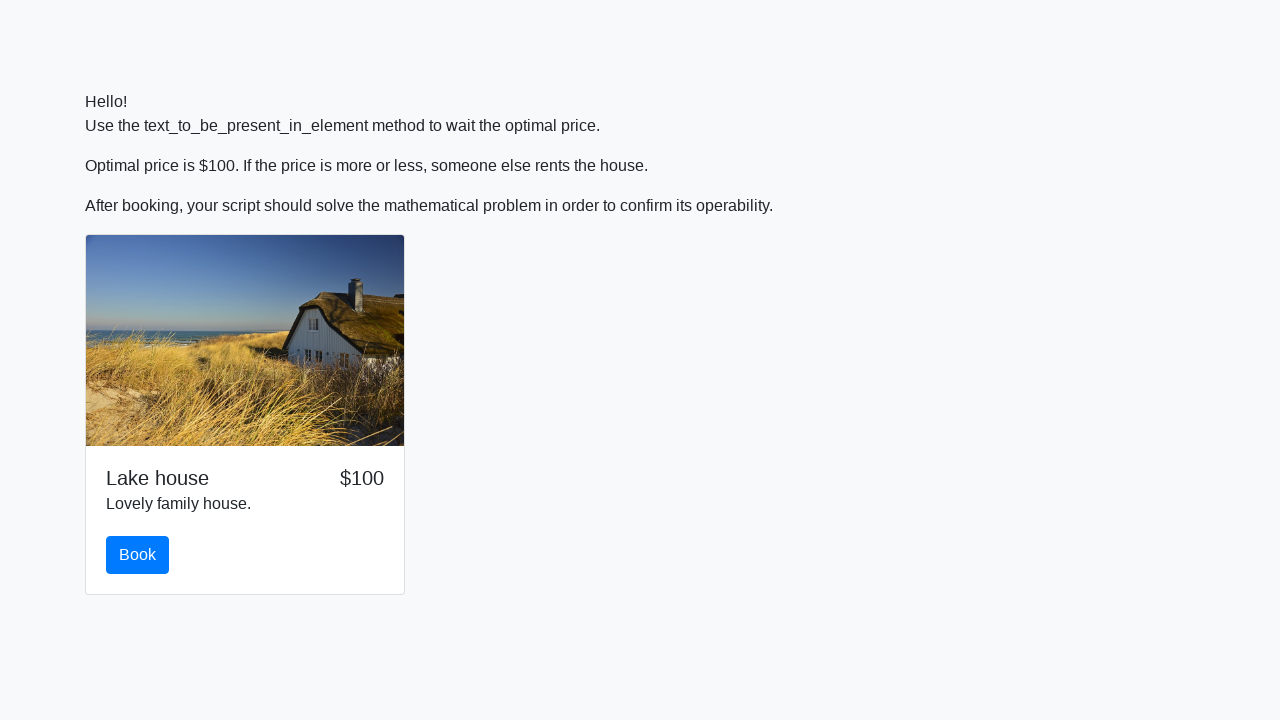

Clicked the book button at (138, 555) on button#book
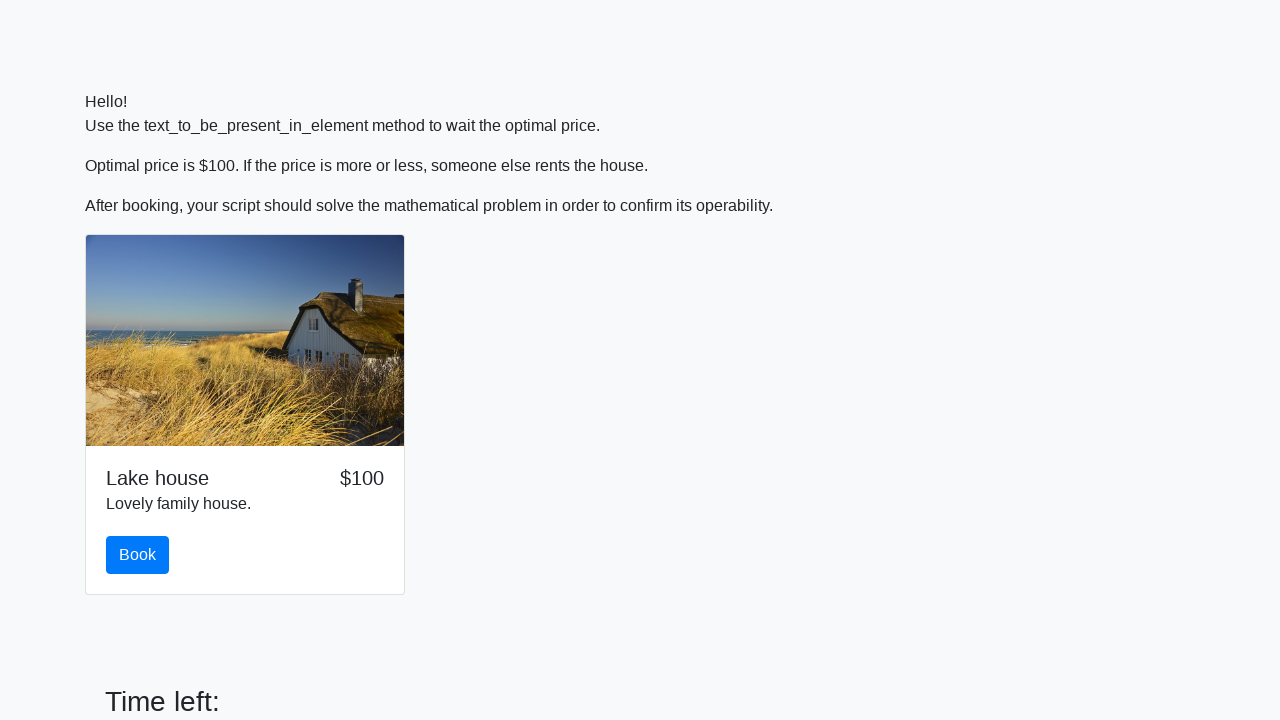

Retrieved math problem input value
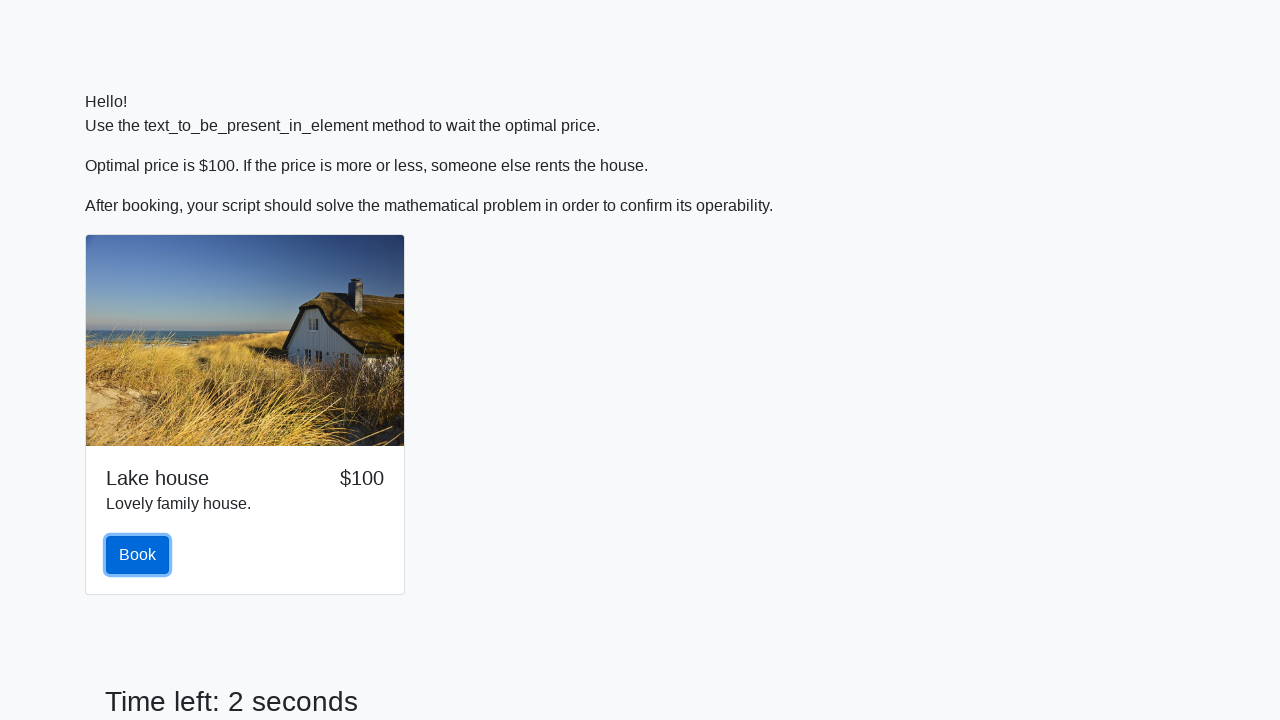

Calculated math problem answer using logarithm formula
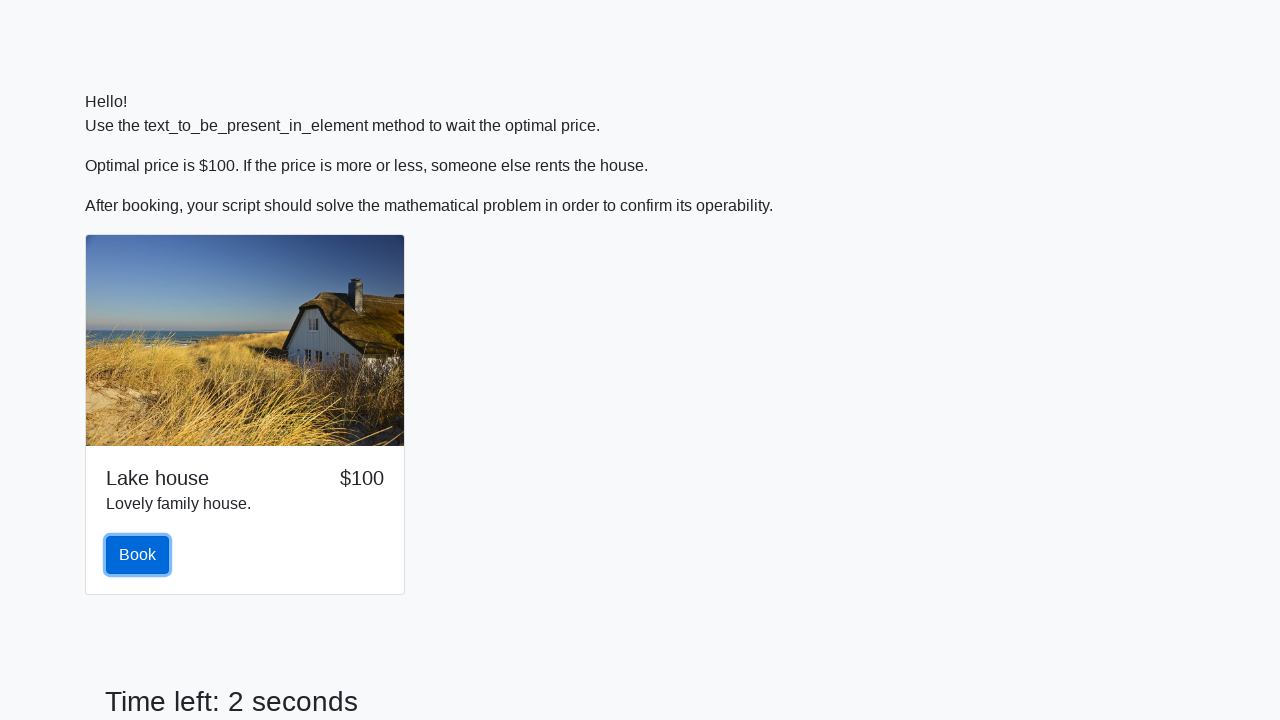

Filled in the calculated answer on #answer
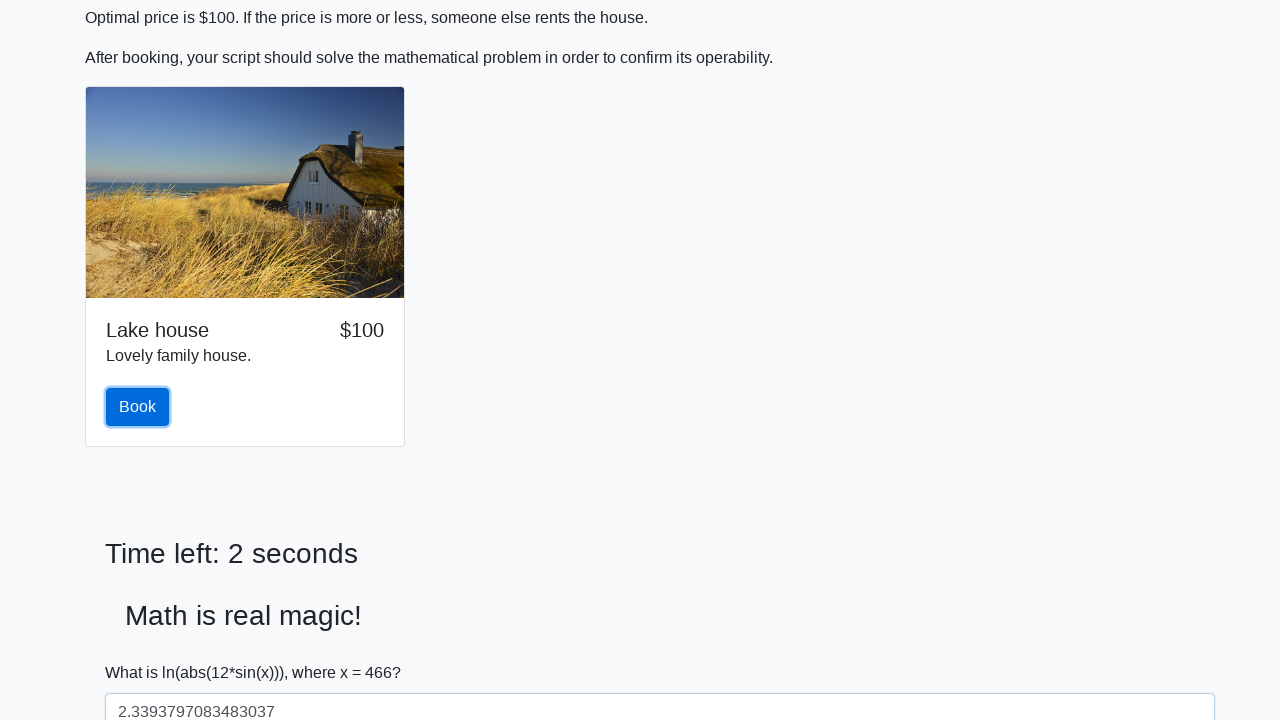

Clicked submit button to submit the answer at (143, 651) on button[type="submit"]
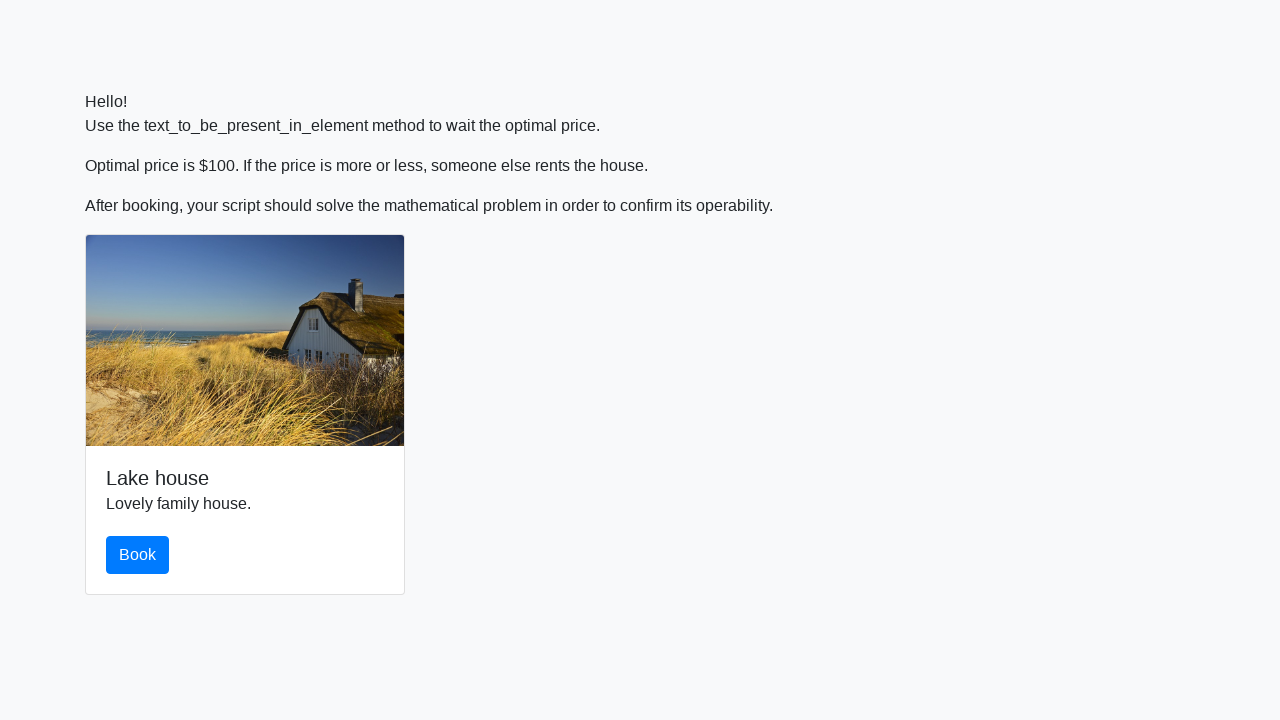

Set up alert handler to accept dialogs
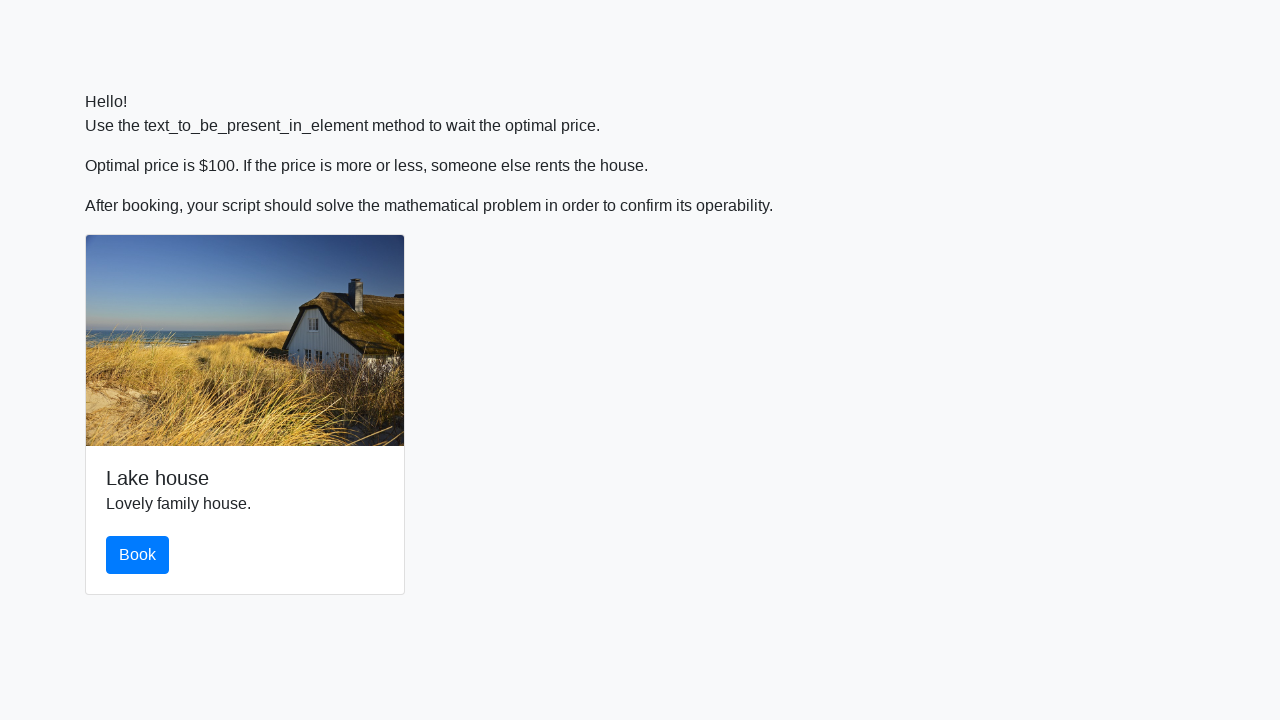

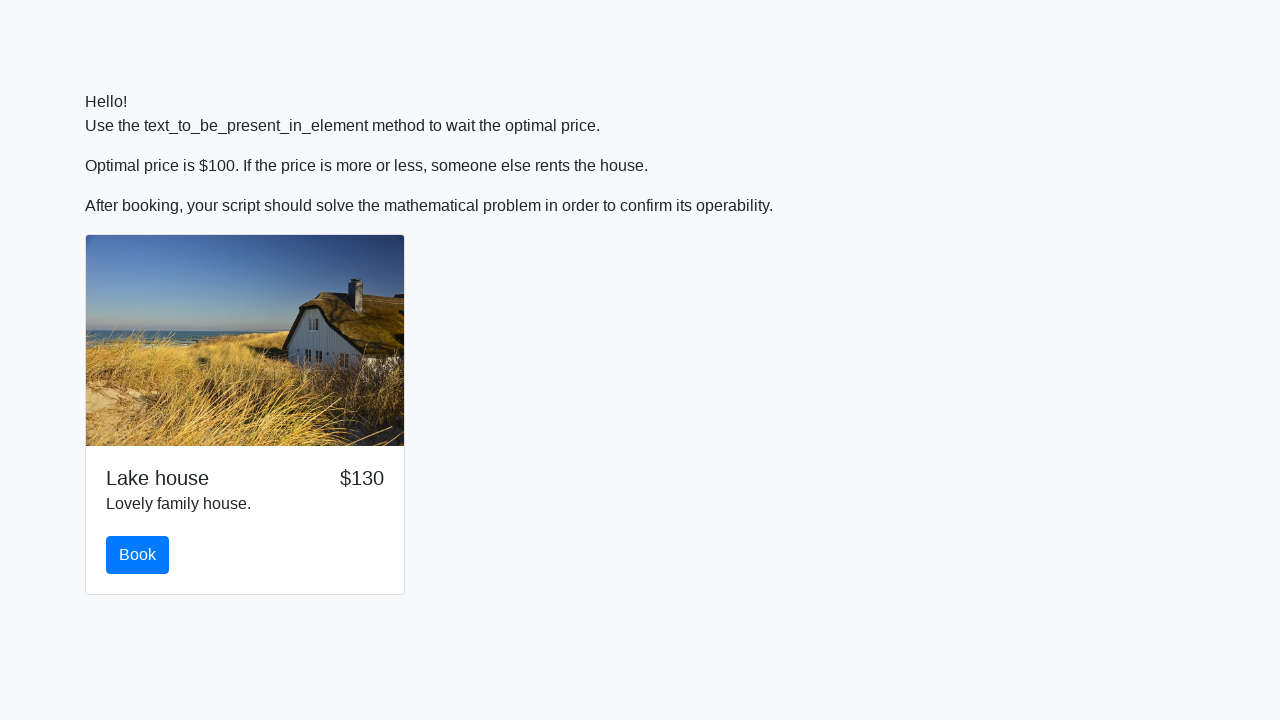